Tests slider functionality by clicking on the slider element and setting a specific value

Starting URL: https://demoqa.com/slider

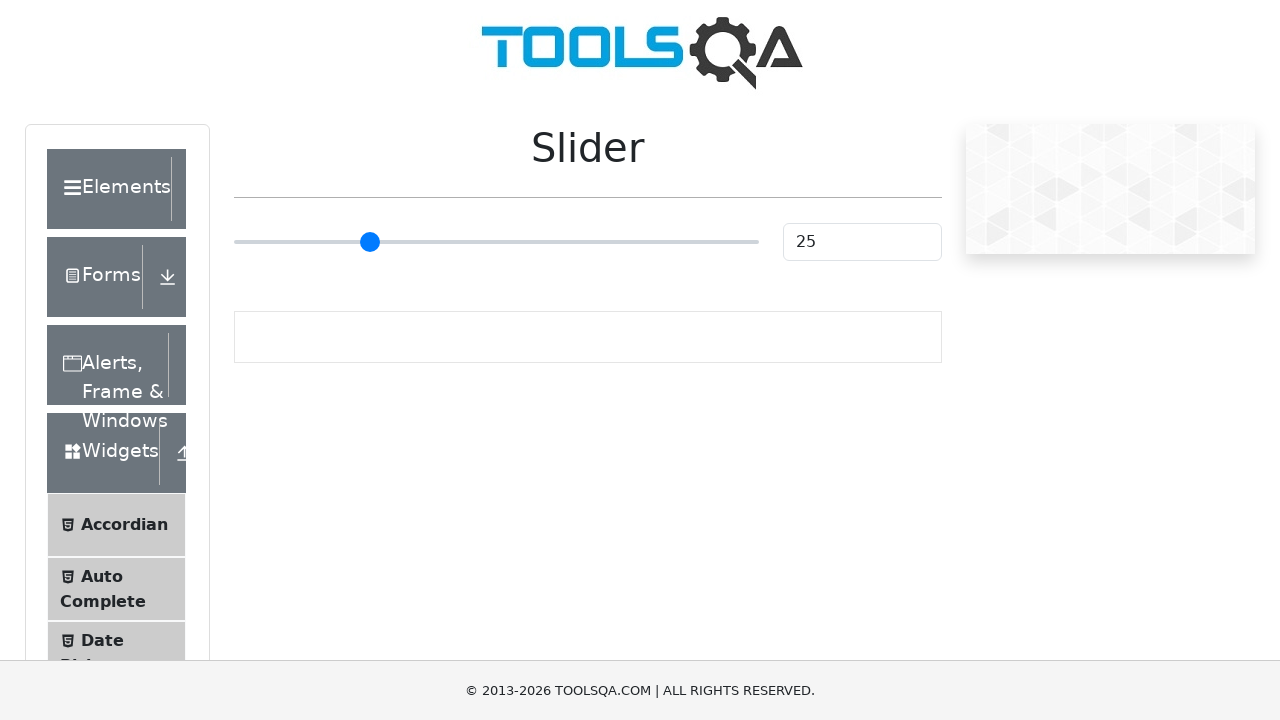

Clicked on the slider input element at (496, 242) on #sliderContainer > div.col-9 > span > input
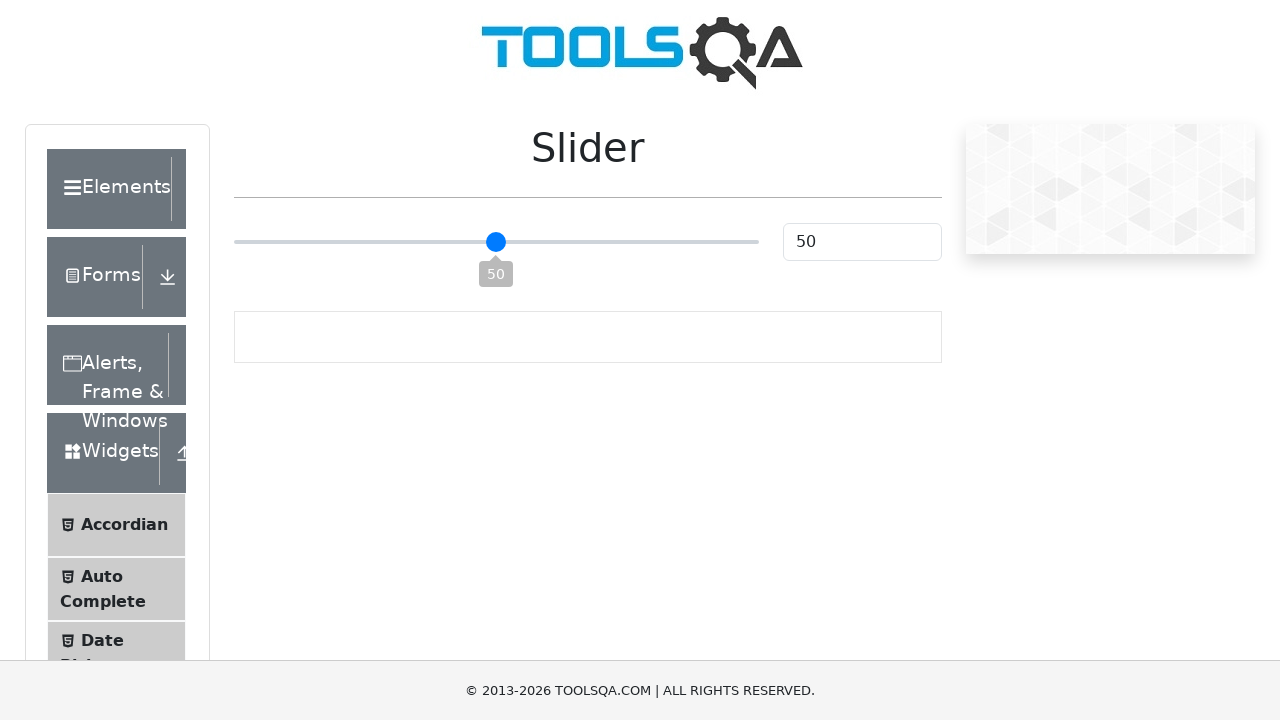

Located the slider value input field
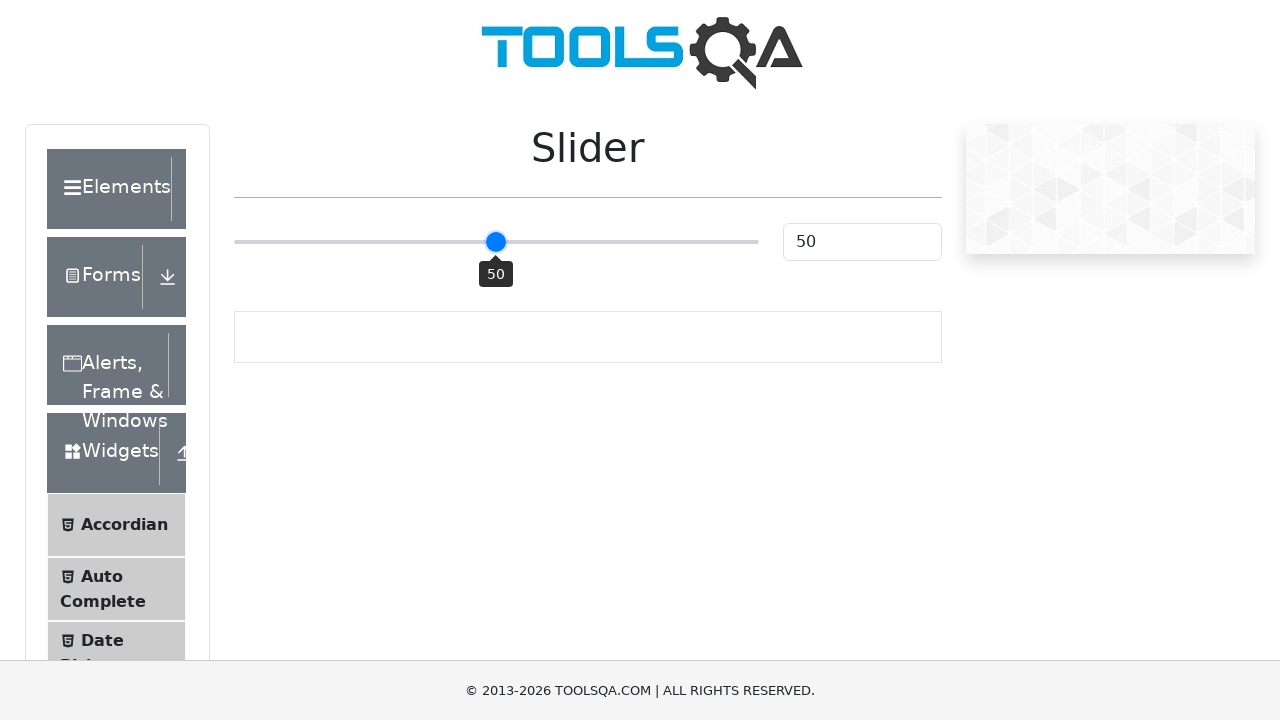

Scrolled slider value input into view if needed
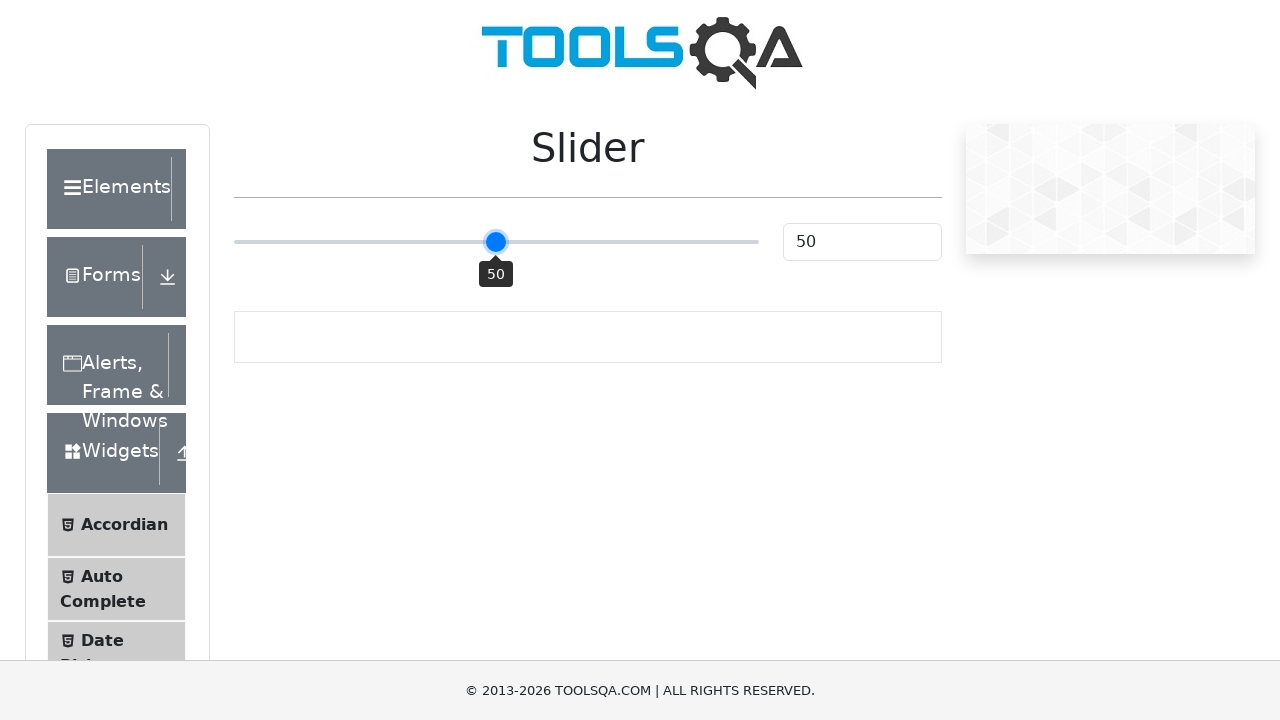

Set slider value to 30 on #sliderValue
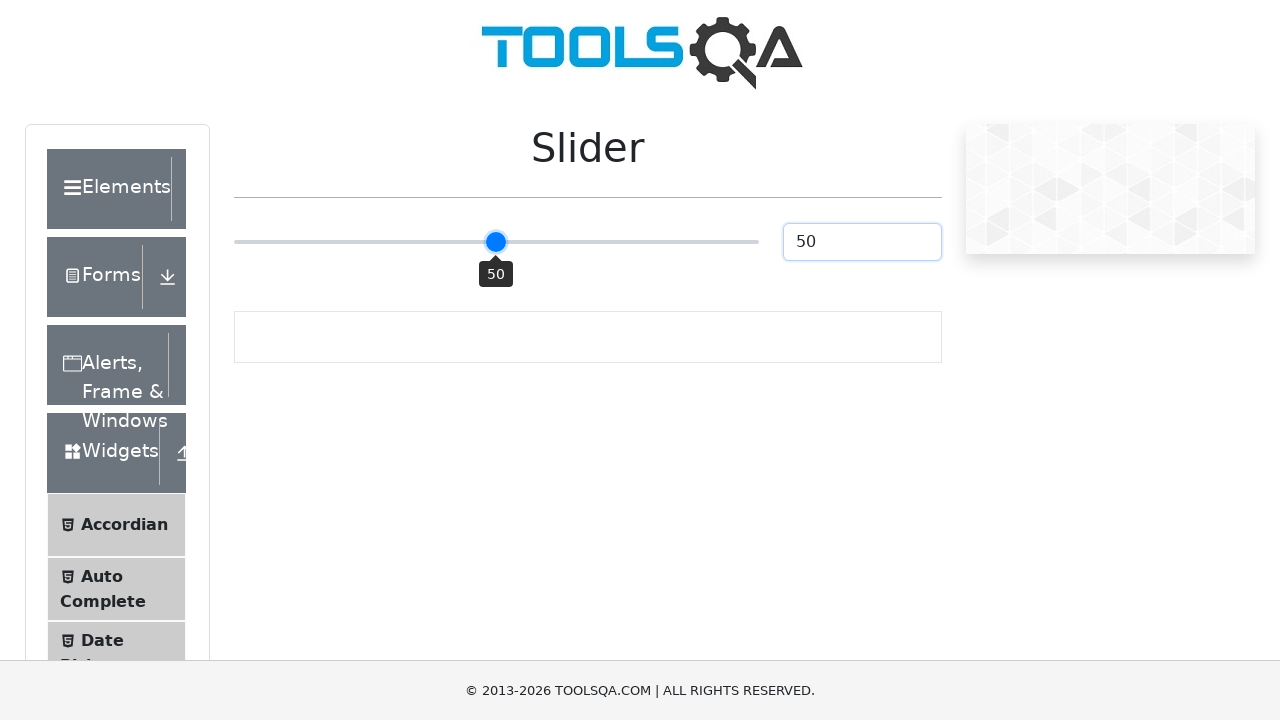

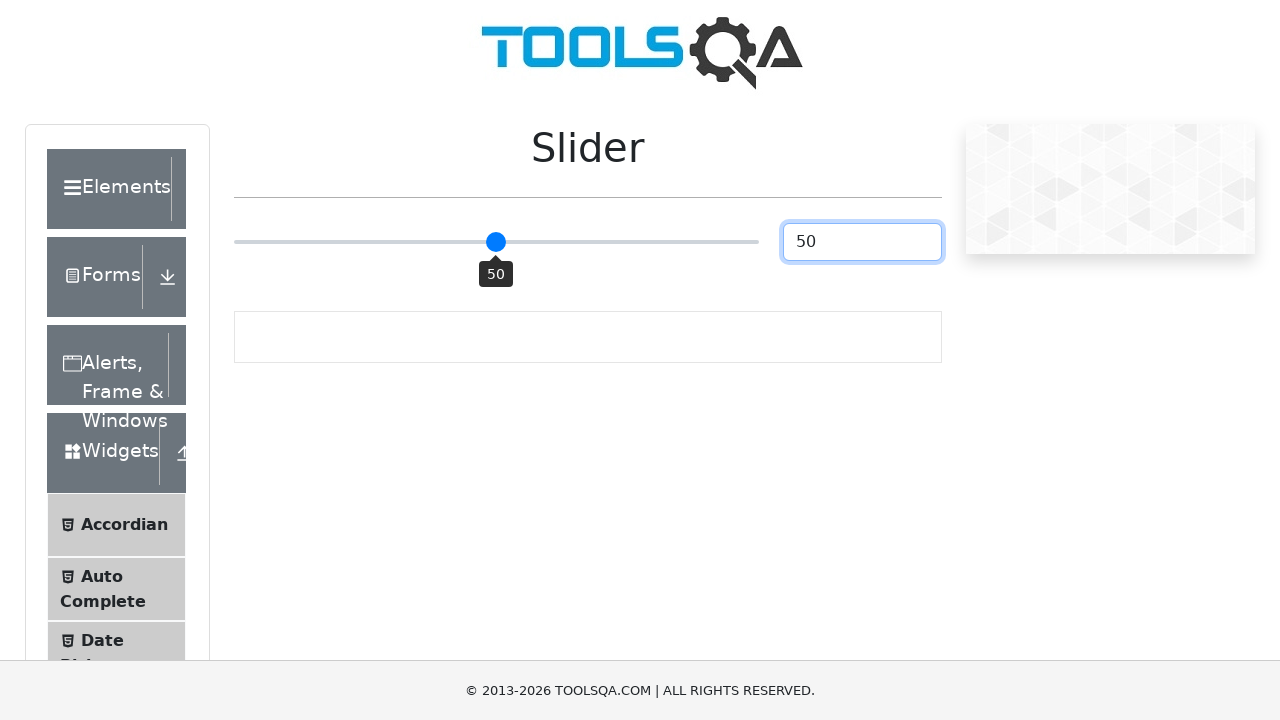